Verifies that the 'Online replenishment without commission' block is displayed on the MTS Belarus website

Starting URL: https://mts.by

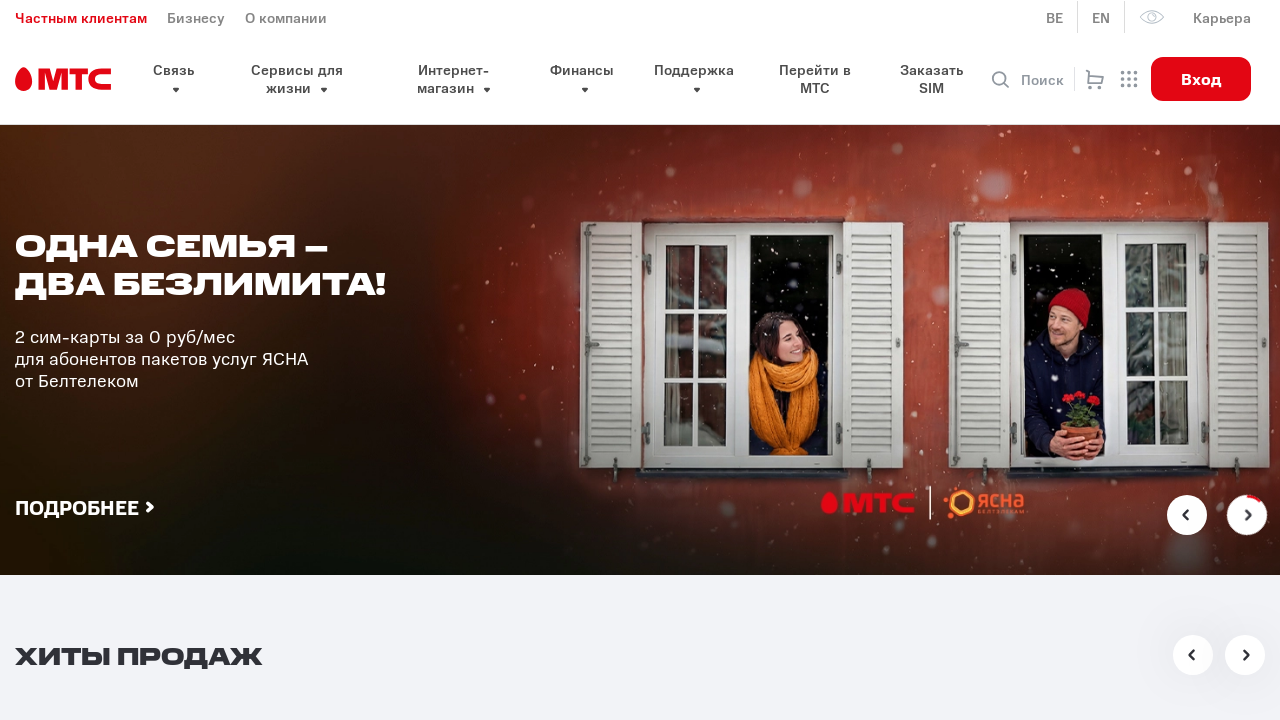

Cookie consent button not found, continuing on button[id*='cookie']
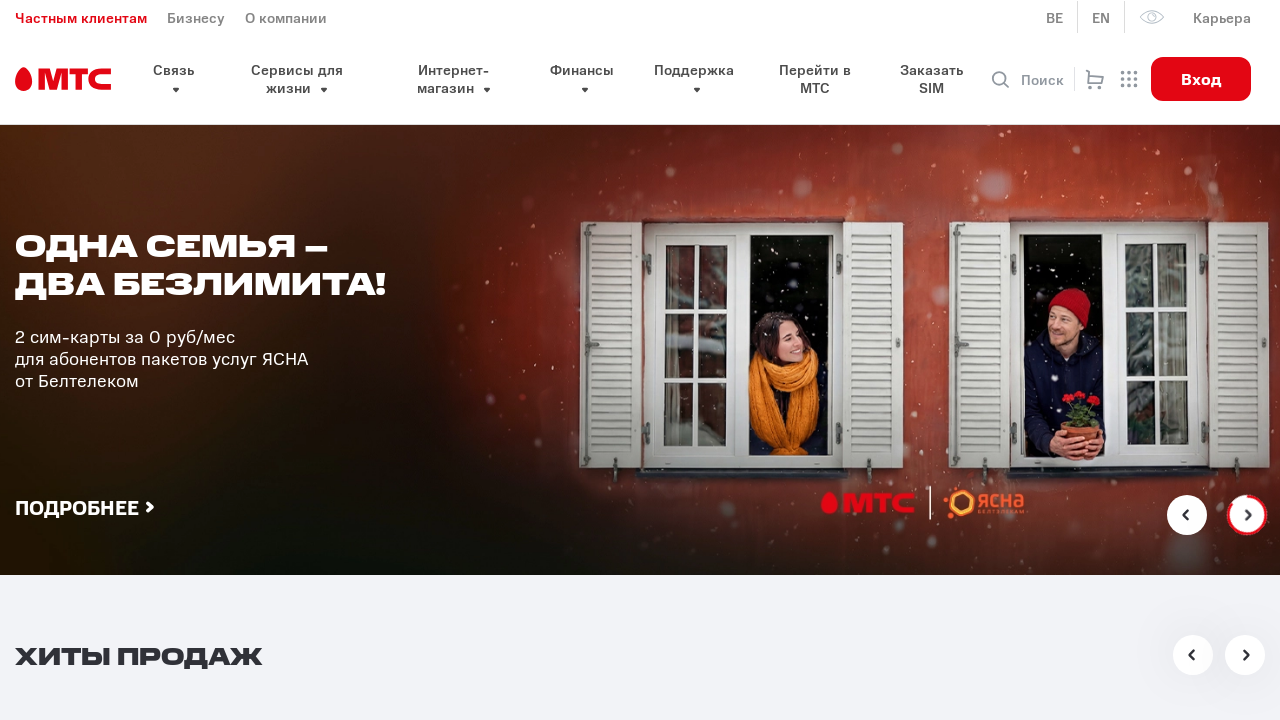

Verified that 'Online replenishment without commission' block is displayed on MTS Belarus website
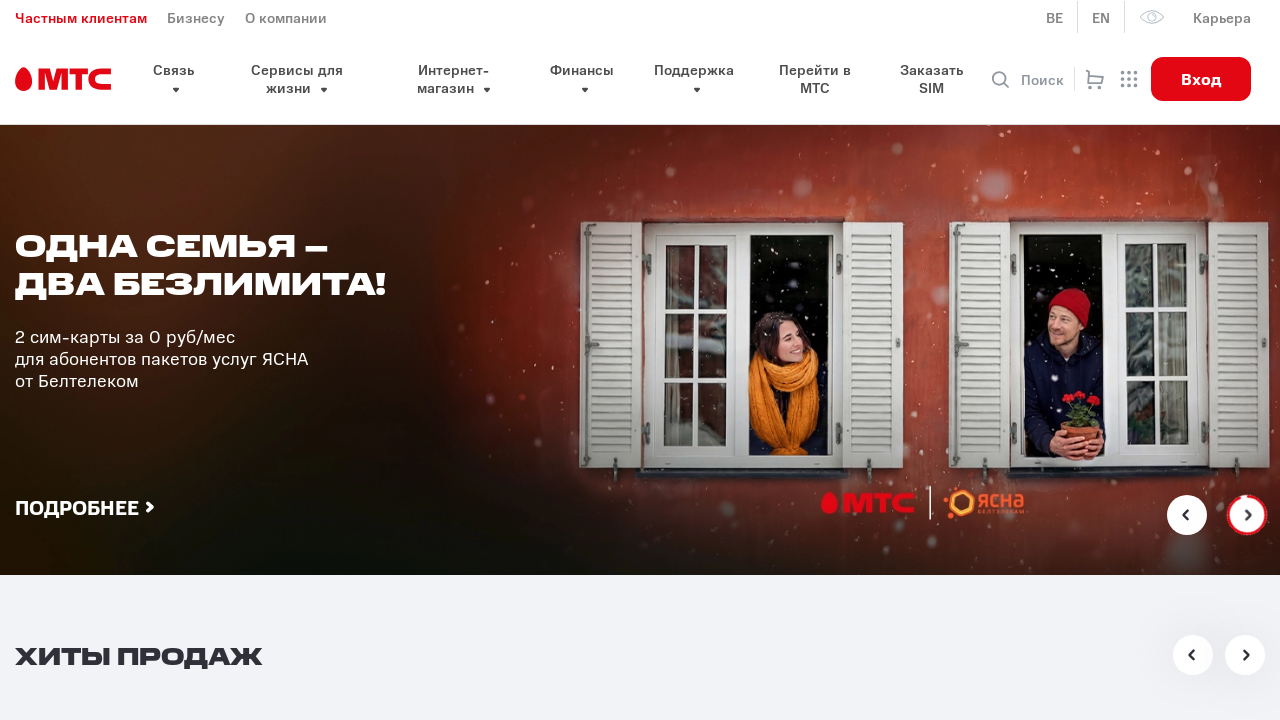

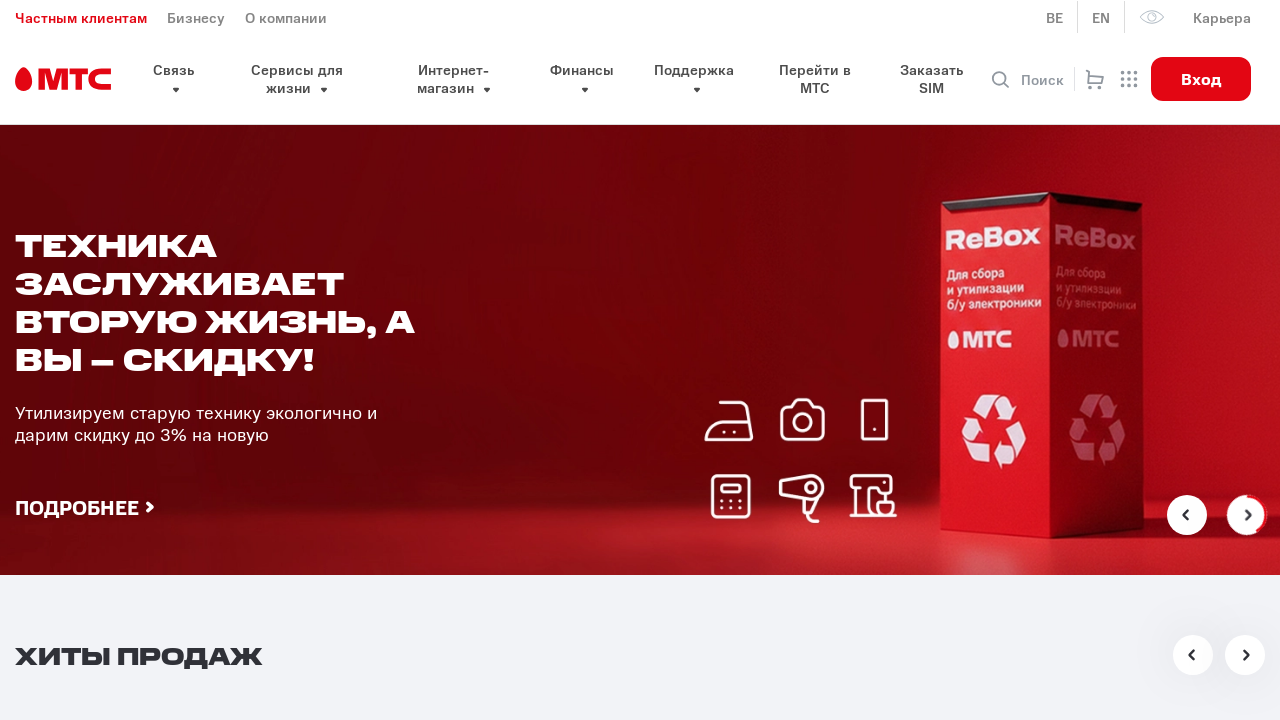